Tests frame handling by switching to an iframe and clicking a button inside it on W3Schools tryit page

Starting URL: https://www.w3schools.com/jsref/tryit.asp?filename=tryjsref_submit_get

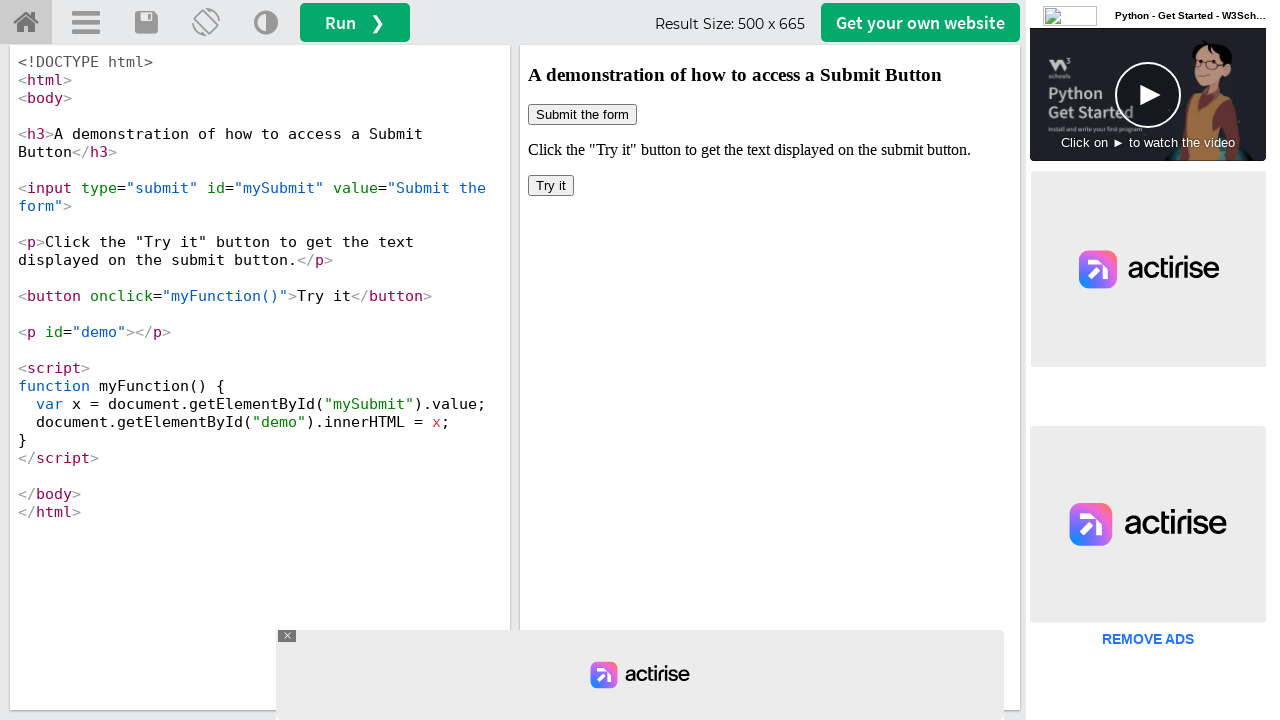

Waited for page to fully load
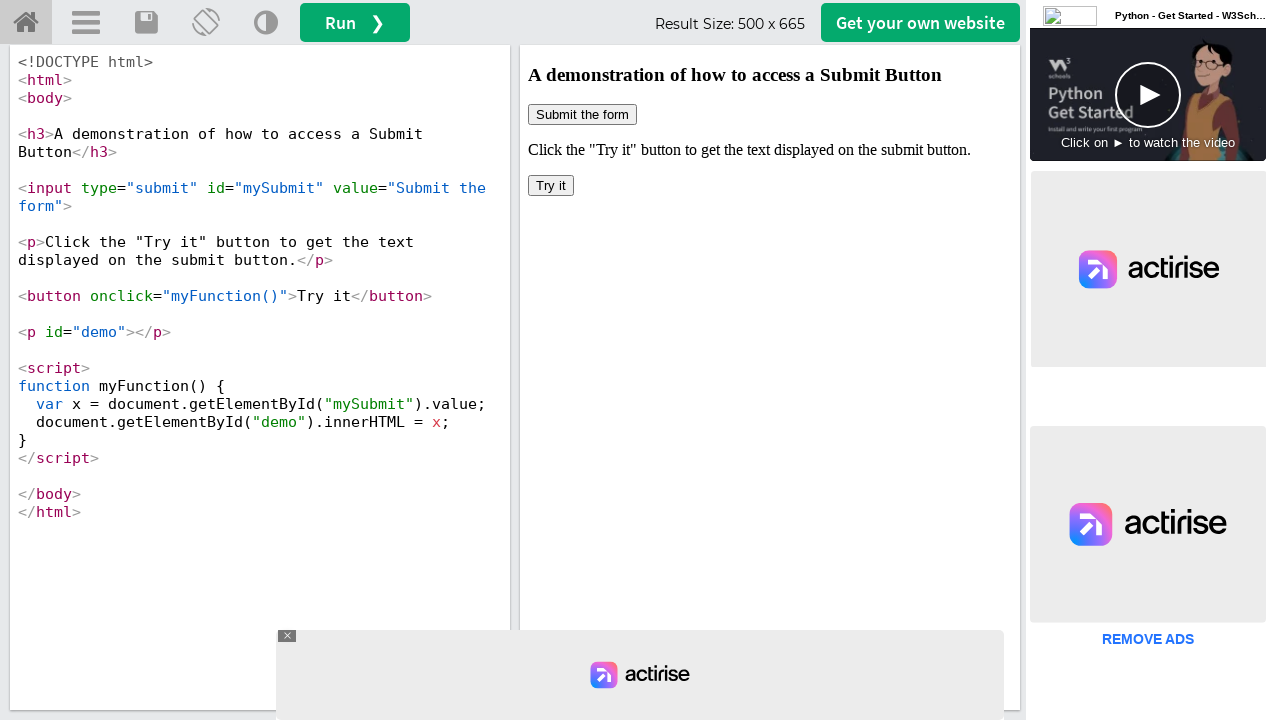

Located iframe with name 'iframeResult'
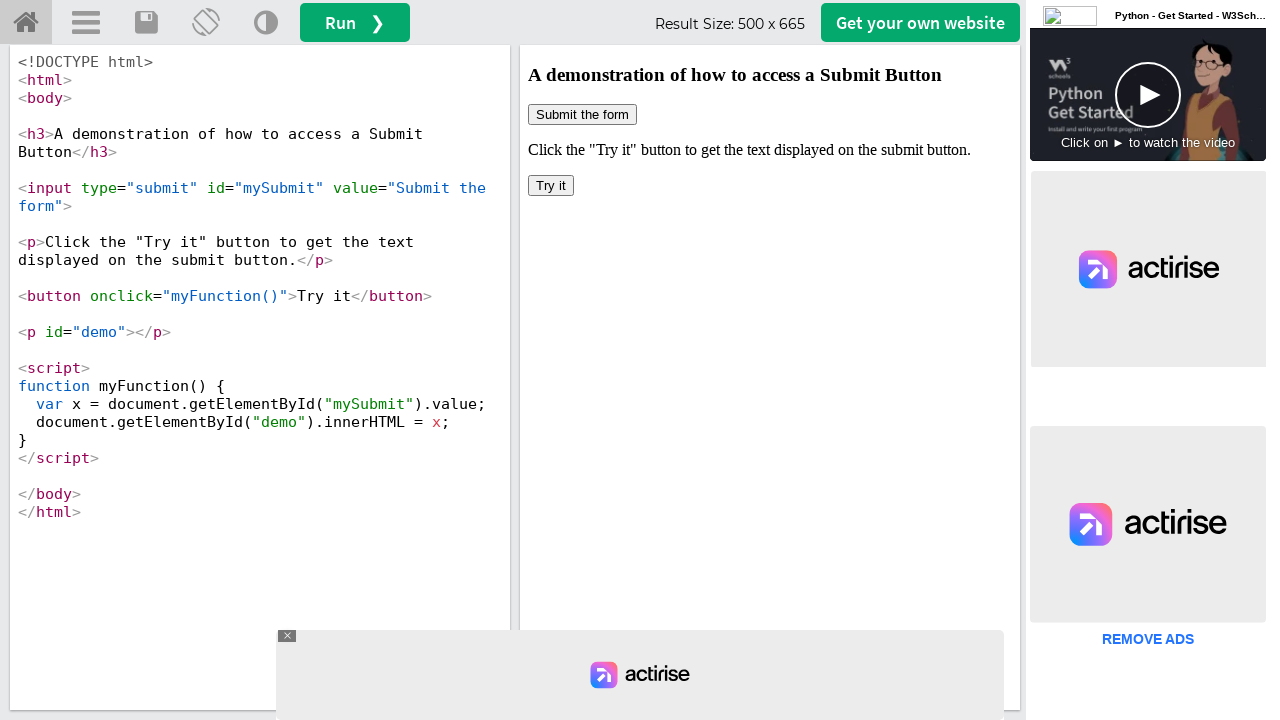

Clicked button inside iframe that triggers myFunction() at (551, 186) on button[onclick="myFunction()"]
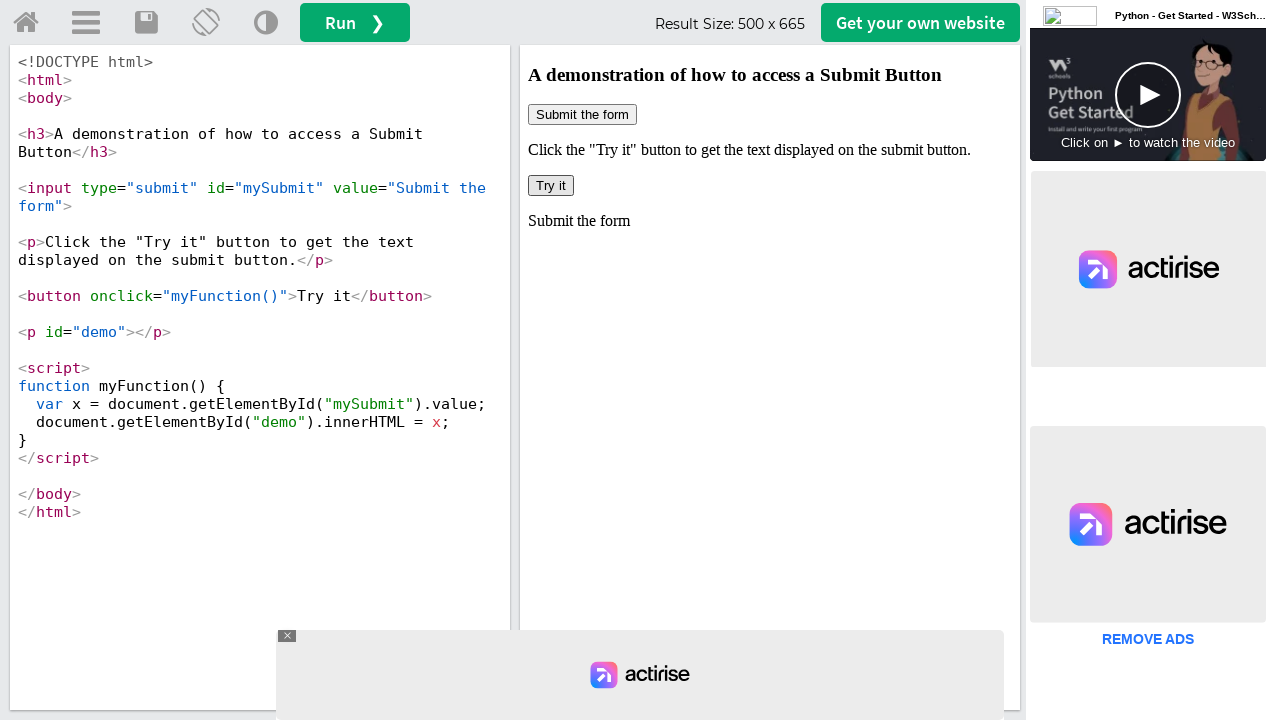

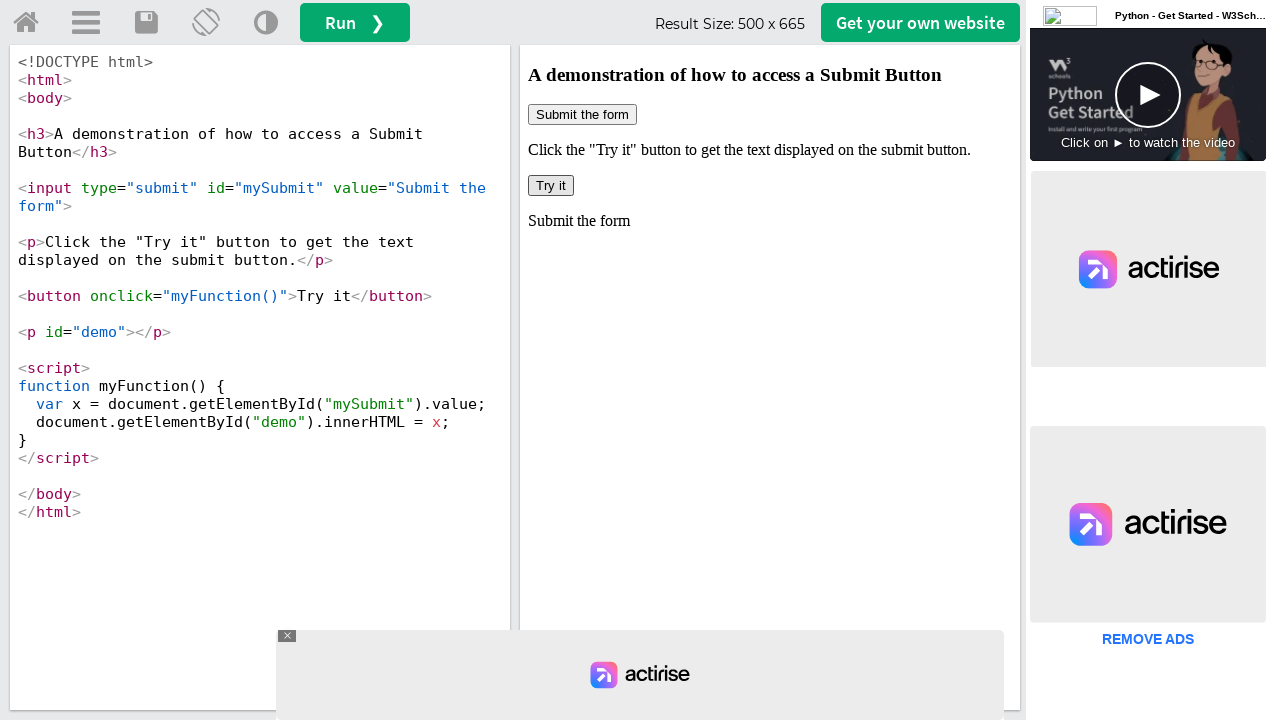